Tests checkbox functionality by randomly selecting one checkbox

Starting URL: https://codenboxautomationlab.com/practice/

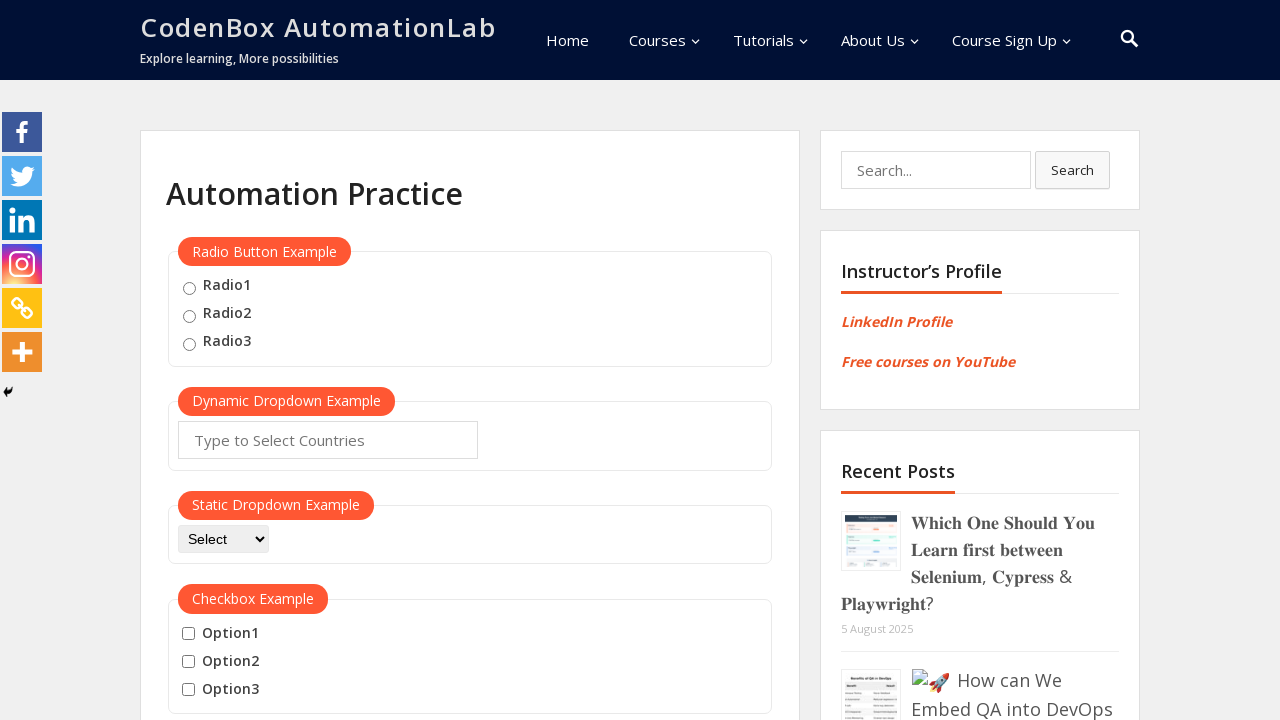

Located all checkboxes on the practice page
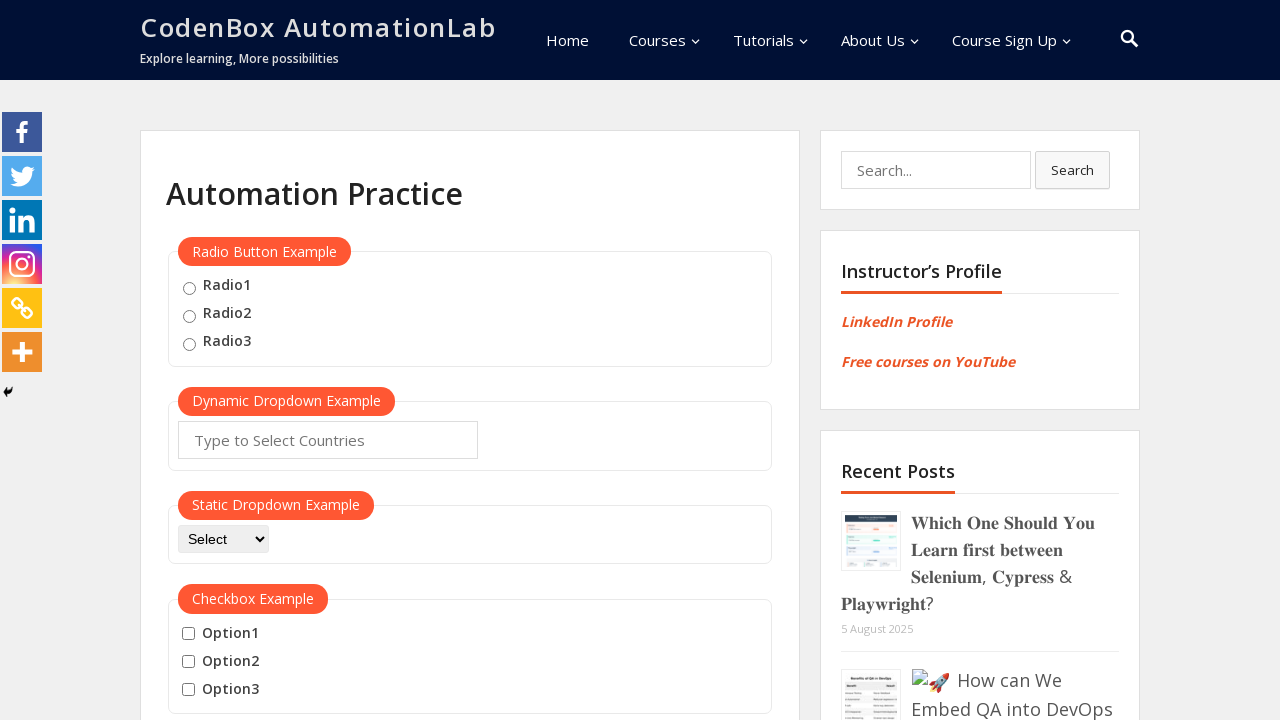

Generated random index 1 to select a checkbox
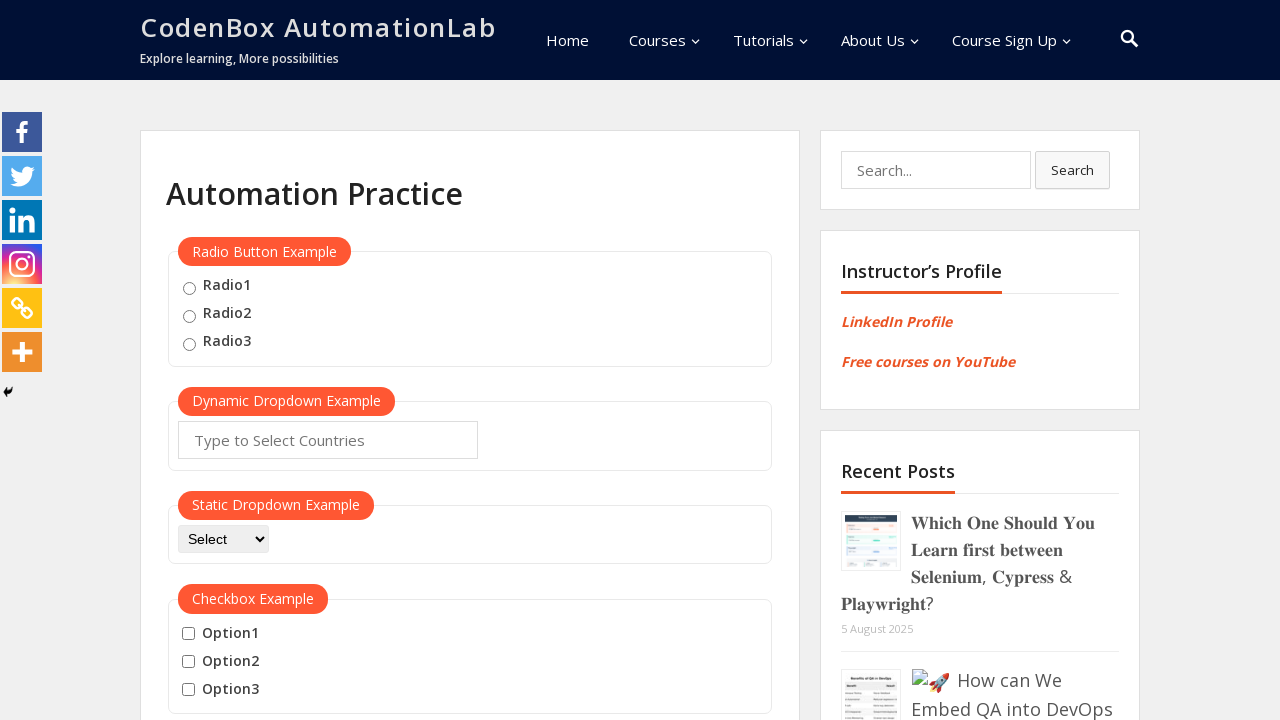

Clicked checkbox at index 1 at (188, 662) on xpath=//input[@type='checkbox'] >> nth=1
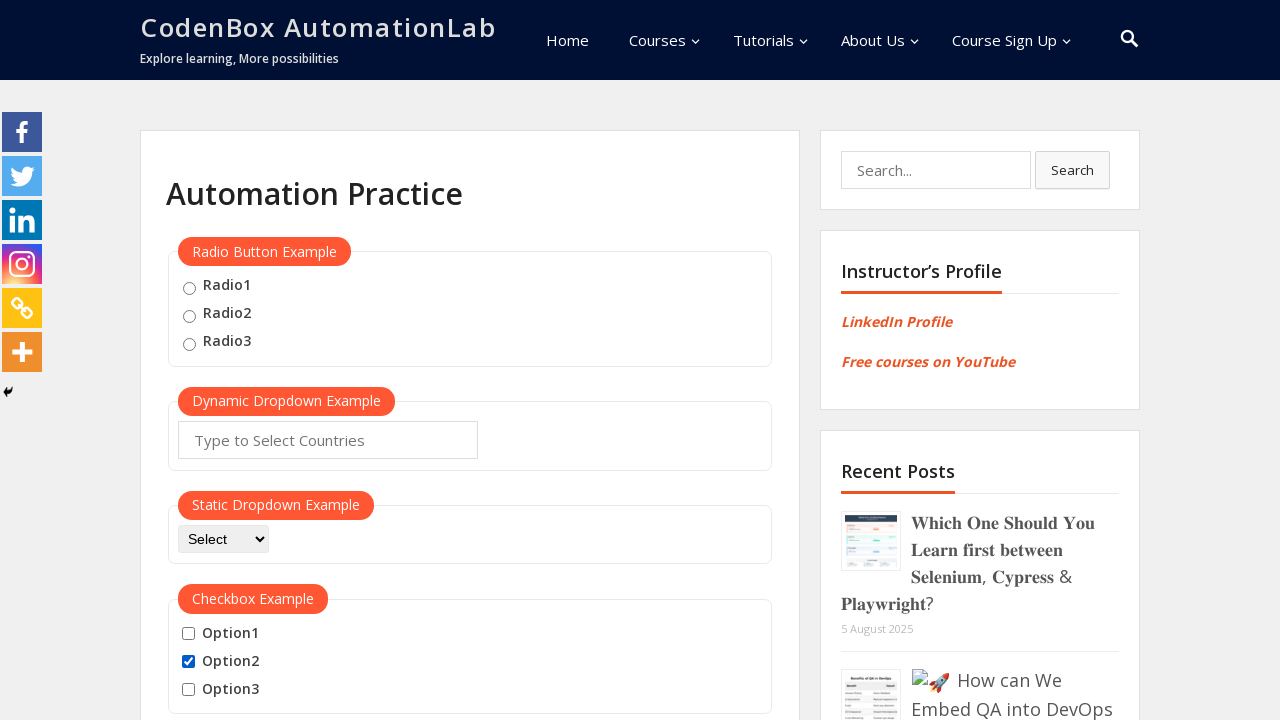

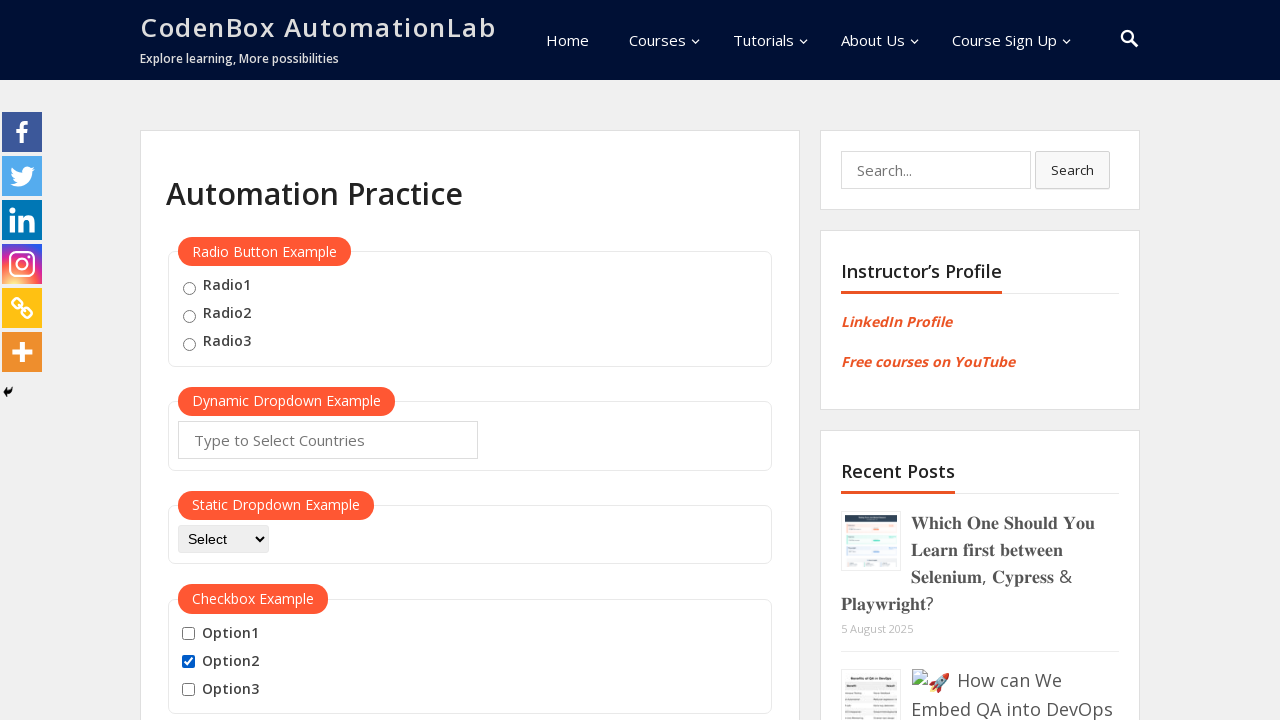